Tests dropdown selection functionality by selecting a single option from a state dropdown and multiple options from a hobbies multi-select dropdown

Starting URL: https://freelance-learn-automation.vercel.app/signup

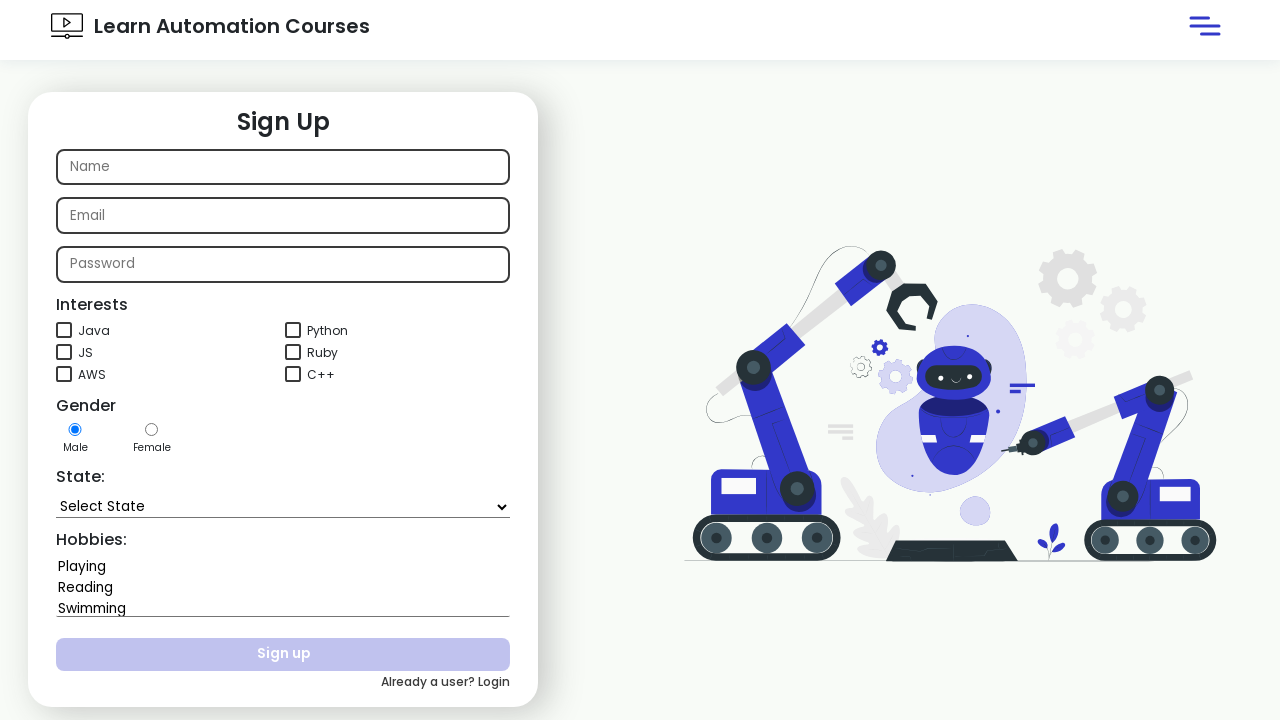

Selected 'Goa' from the state dropdown on #state
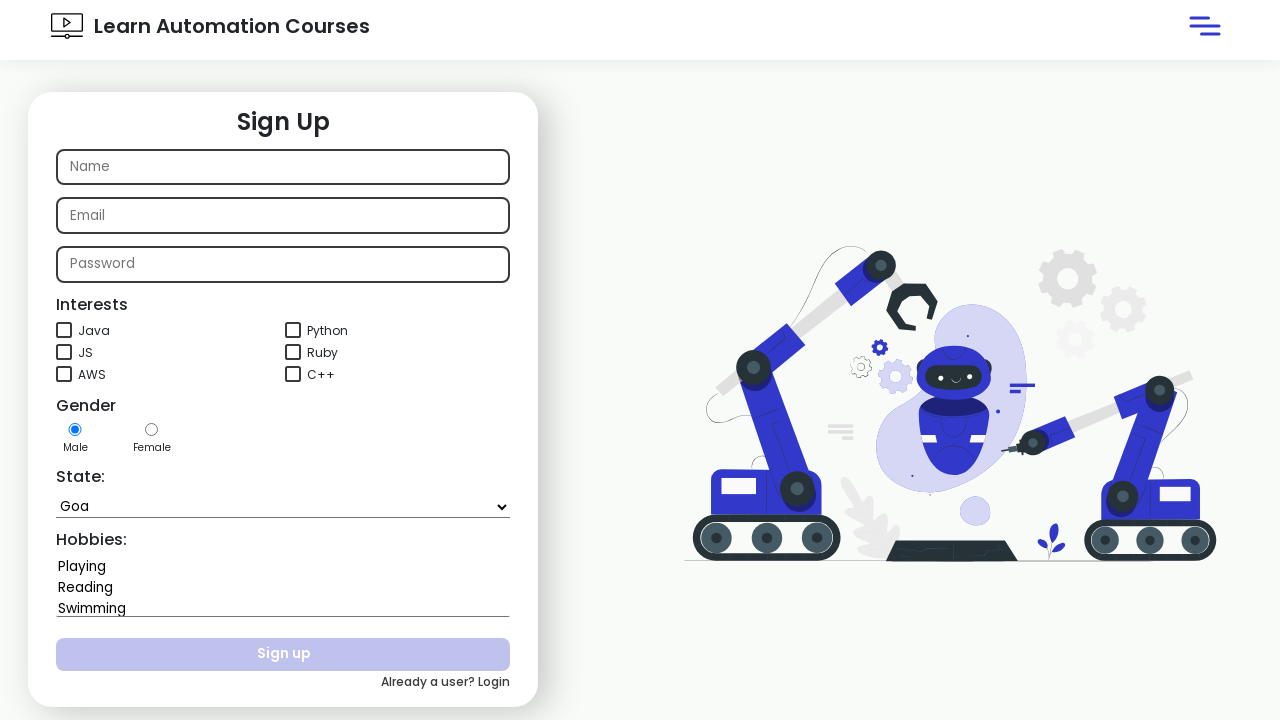

Selected 'Playing' and 'Swimming' from the hobbies multi-select dropdown on #hobbies
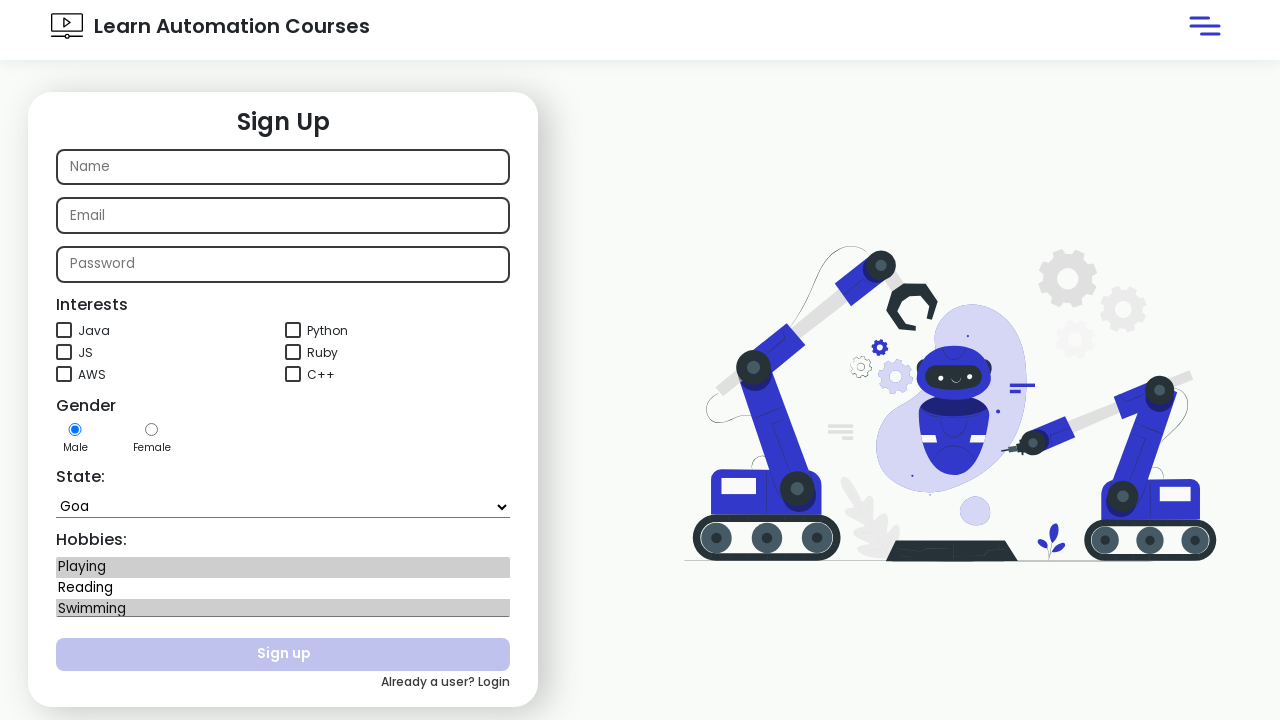

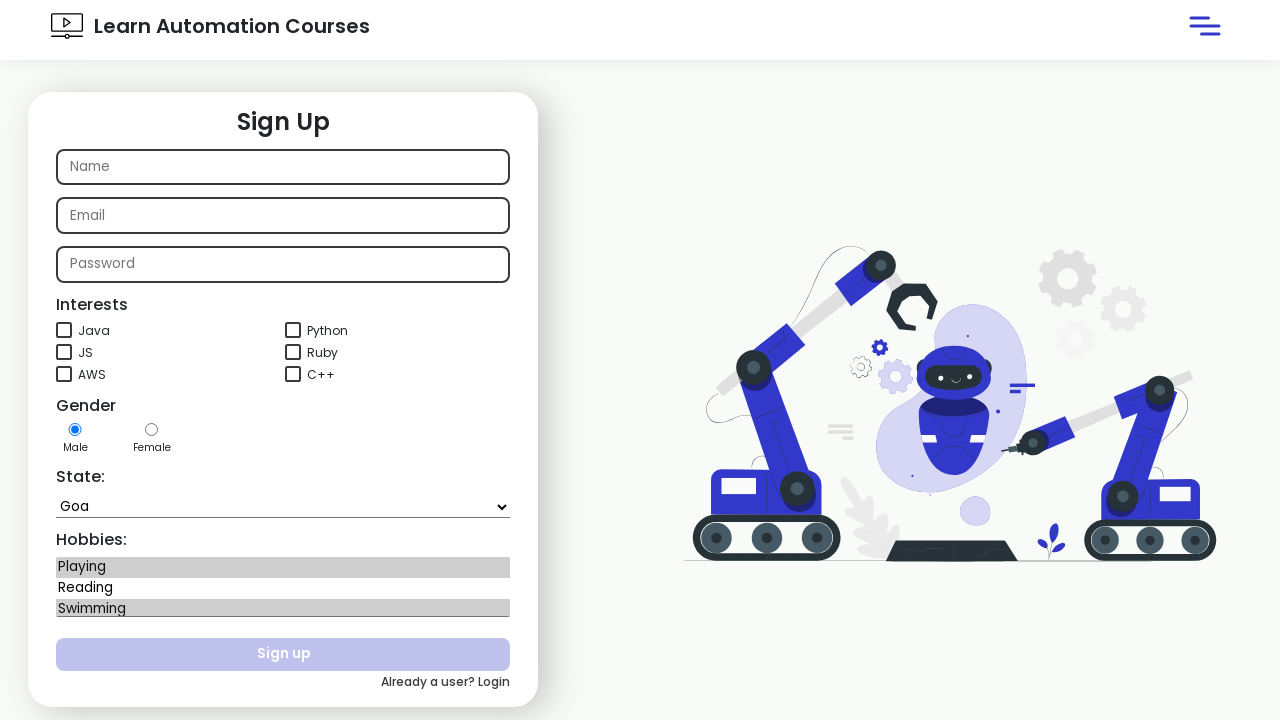